Navigates to the Thomas Cook India travel website and waits for the page to load.

Starting URL: https://www.thomascook.in/

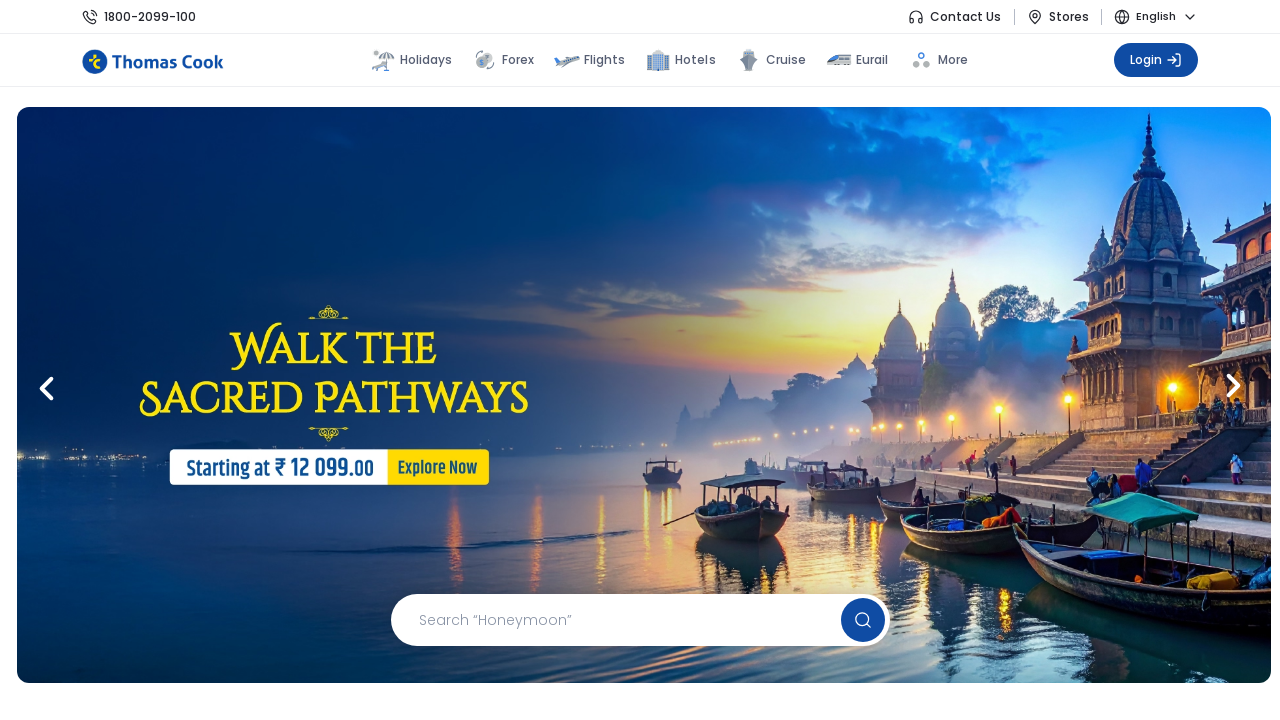

Navigated to Thomas Cook India website
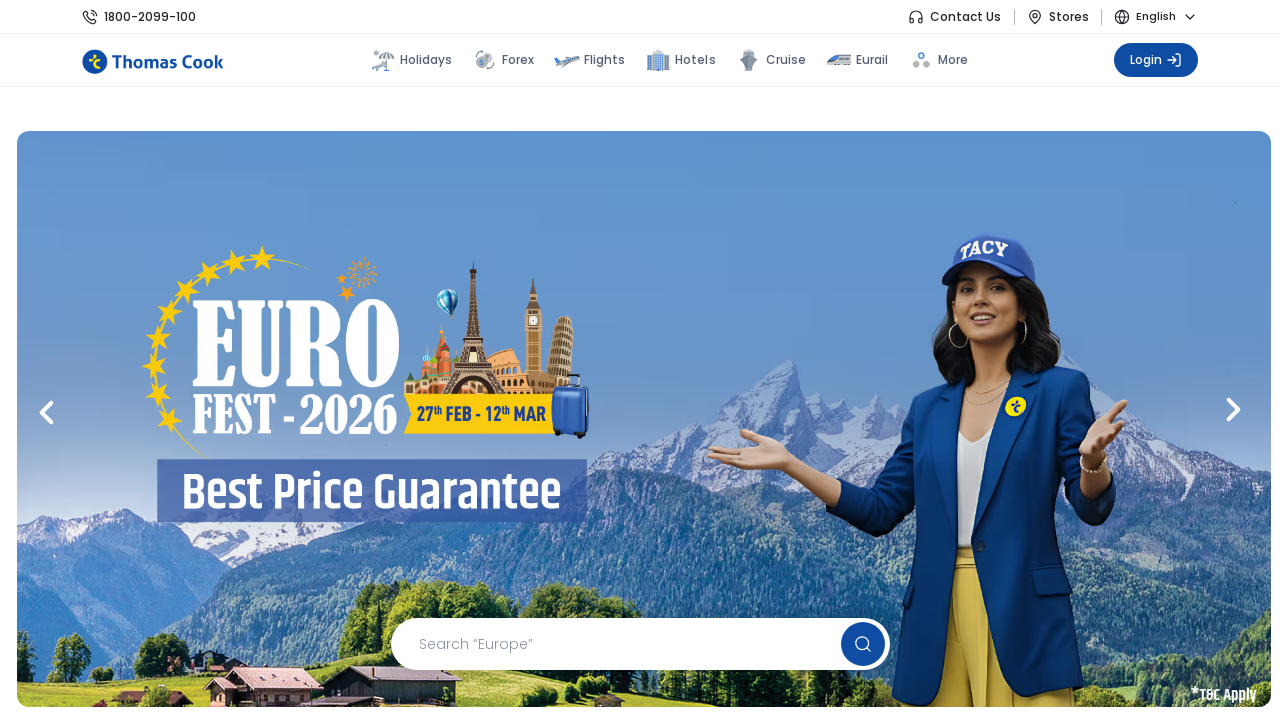

Page DOM content loaded
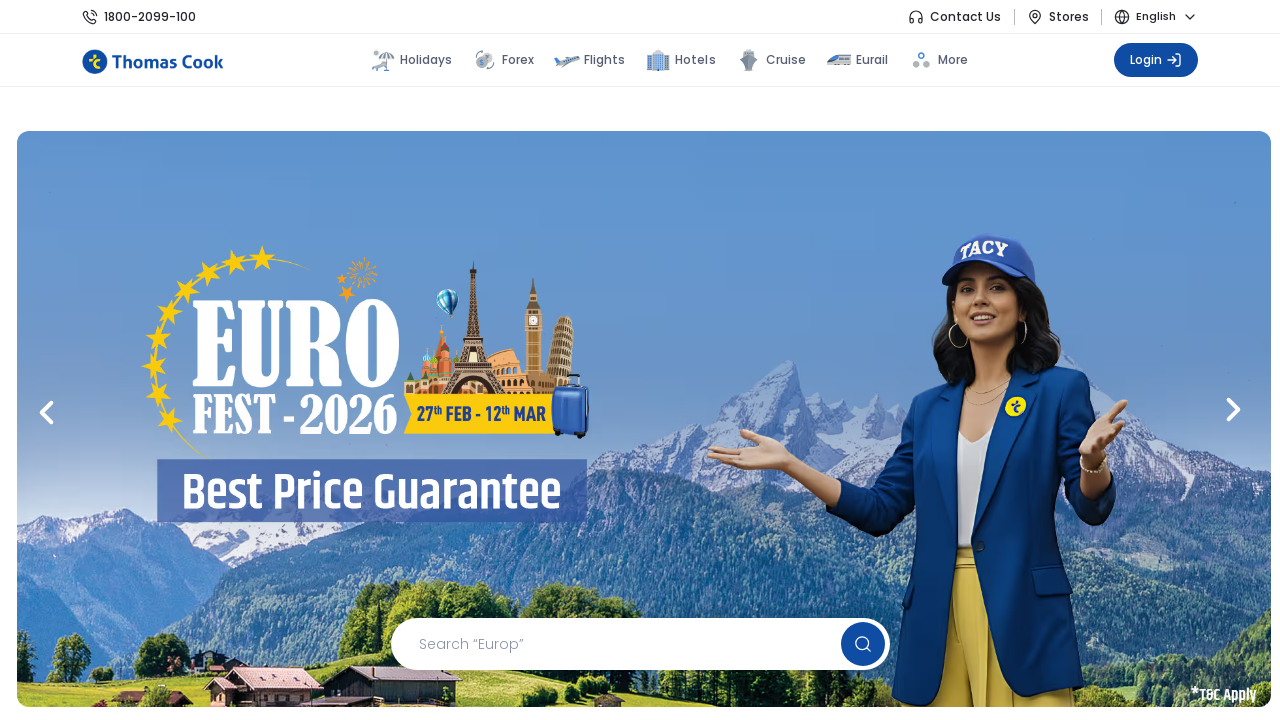

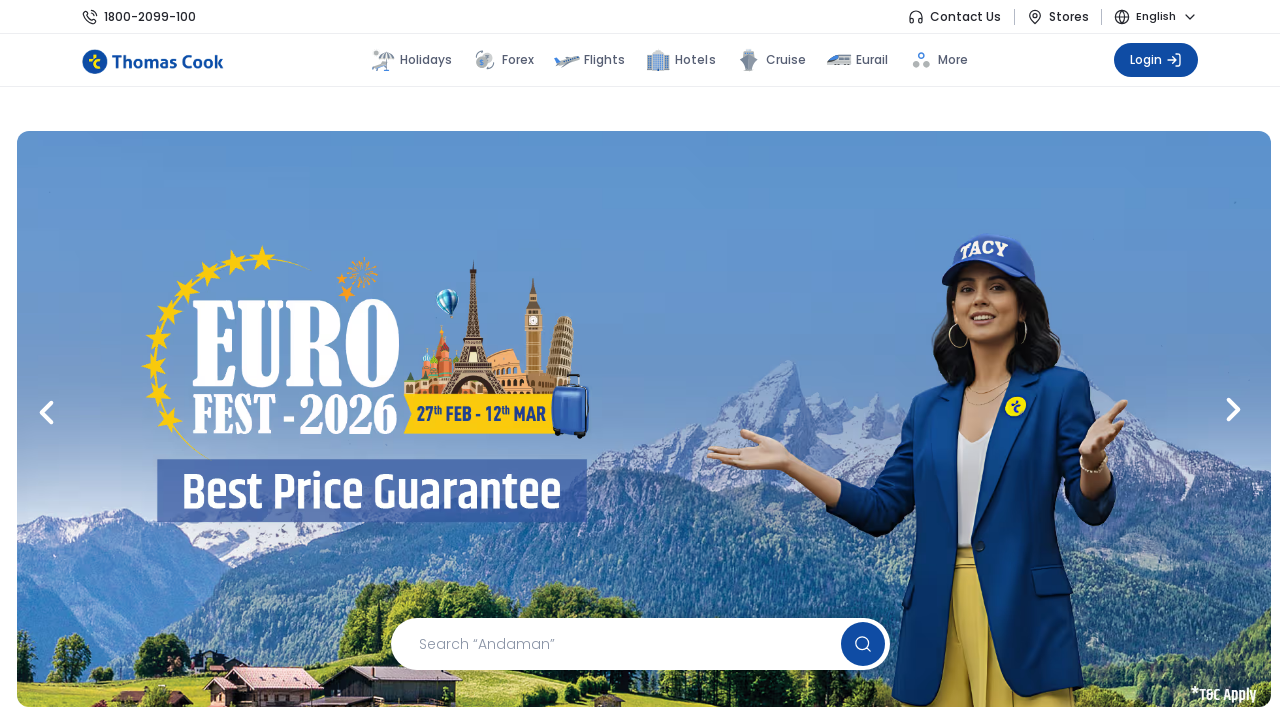